Navigates to HDFC Bank website with notifications disabled

Starting URL: https://www.hdfcbank.com/

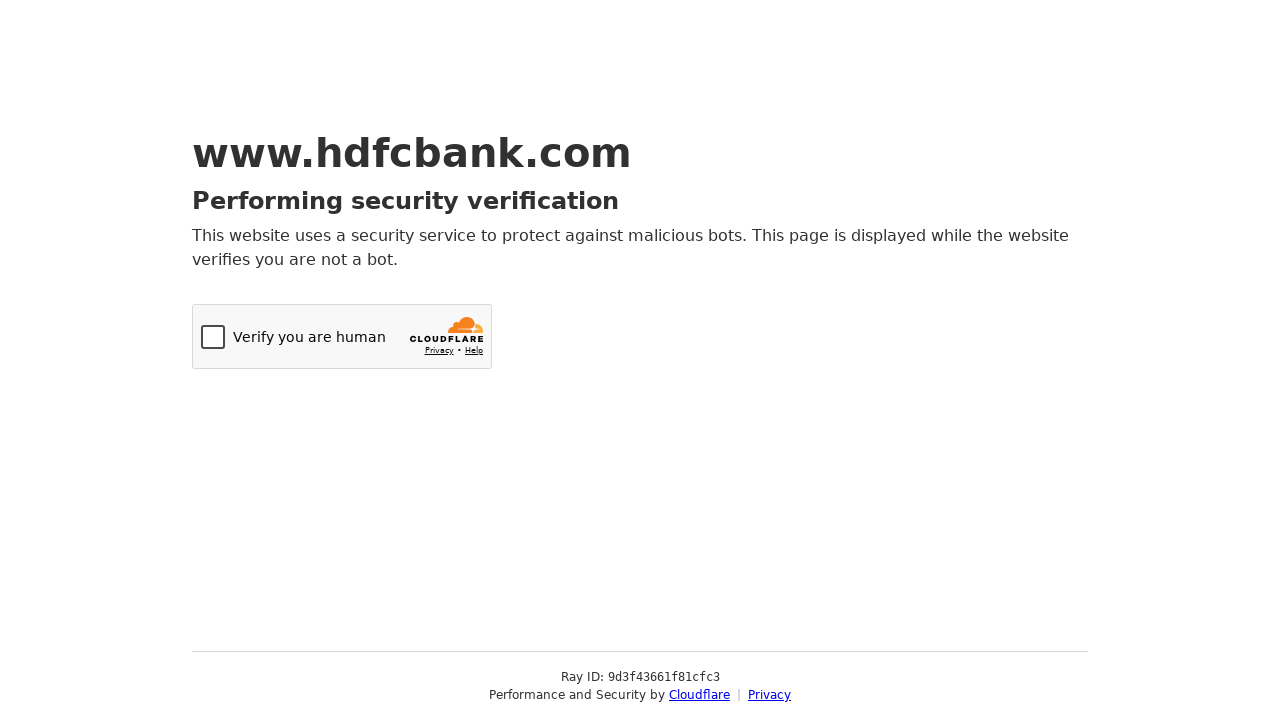

Navigated to HDFC Bank website with notifications disabled
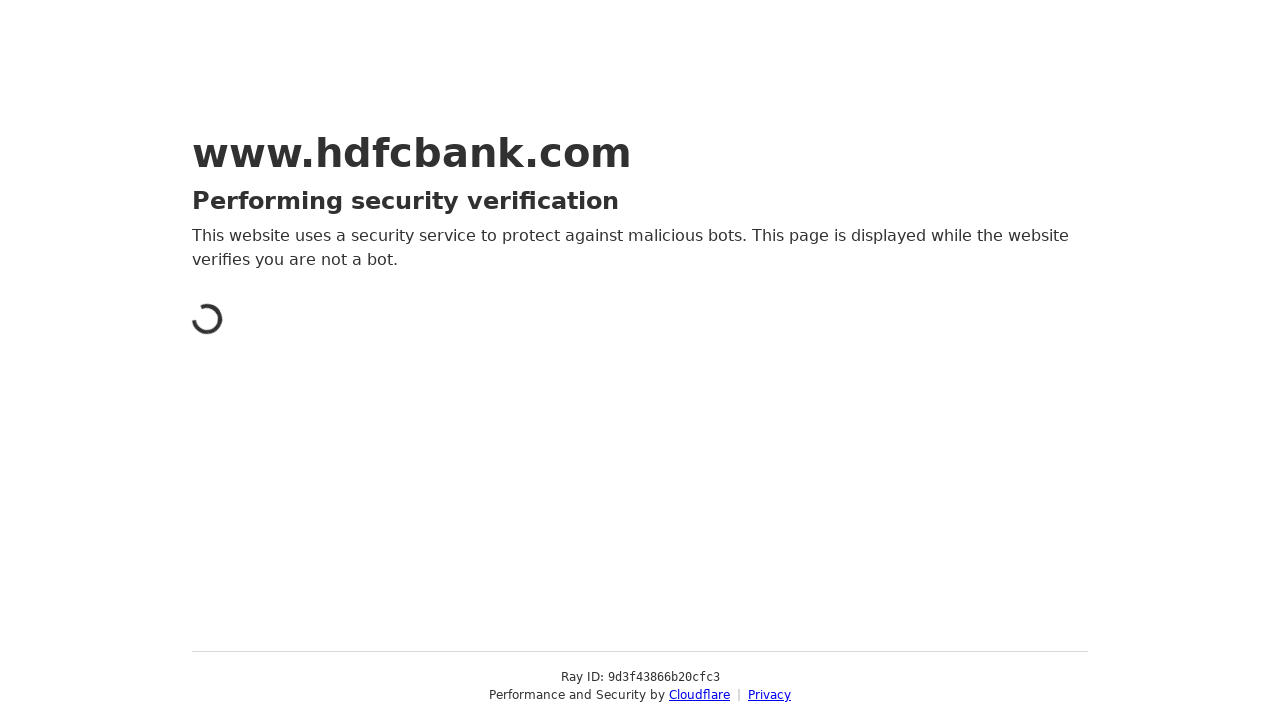

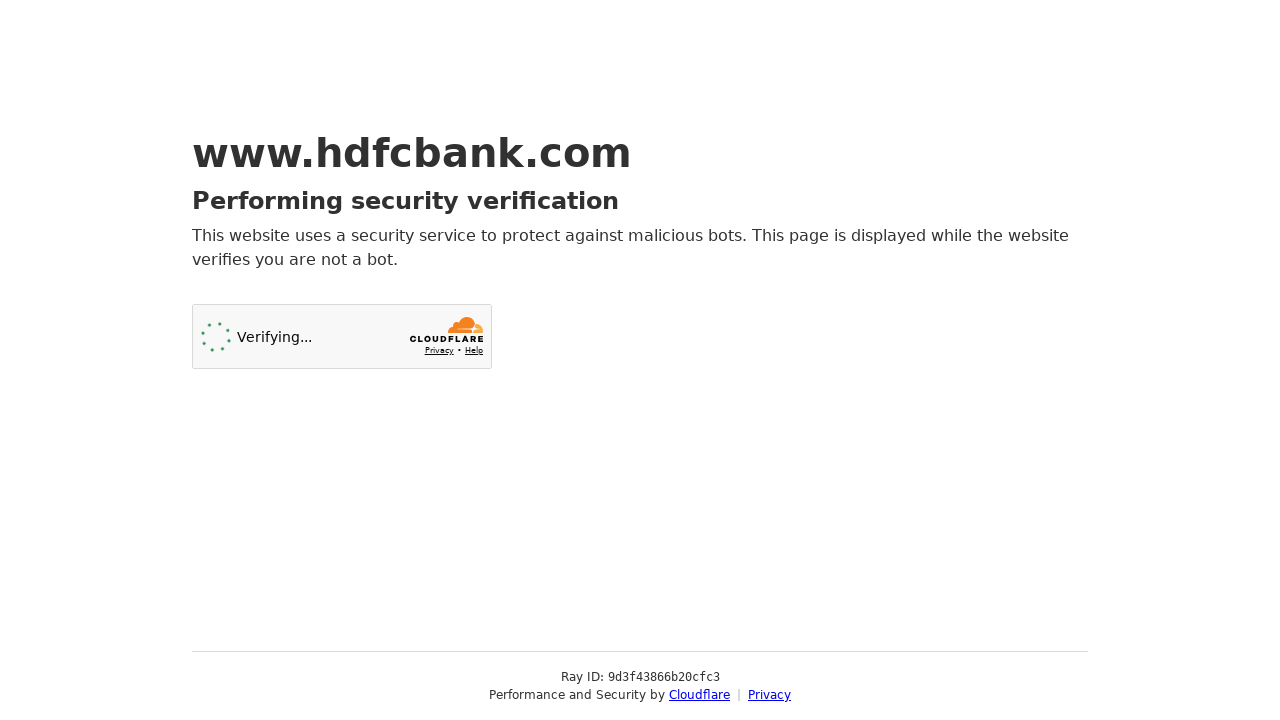